Tests the GitHub "Go to file" search functionality by searching for a specific file, clicking on the search result, and verifying the correct file is displayed.

Starting URL: https://github.com/nhs-england-tools/playwright-python-blueprint

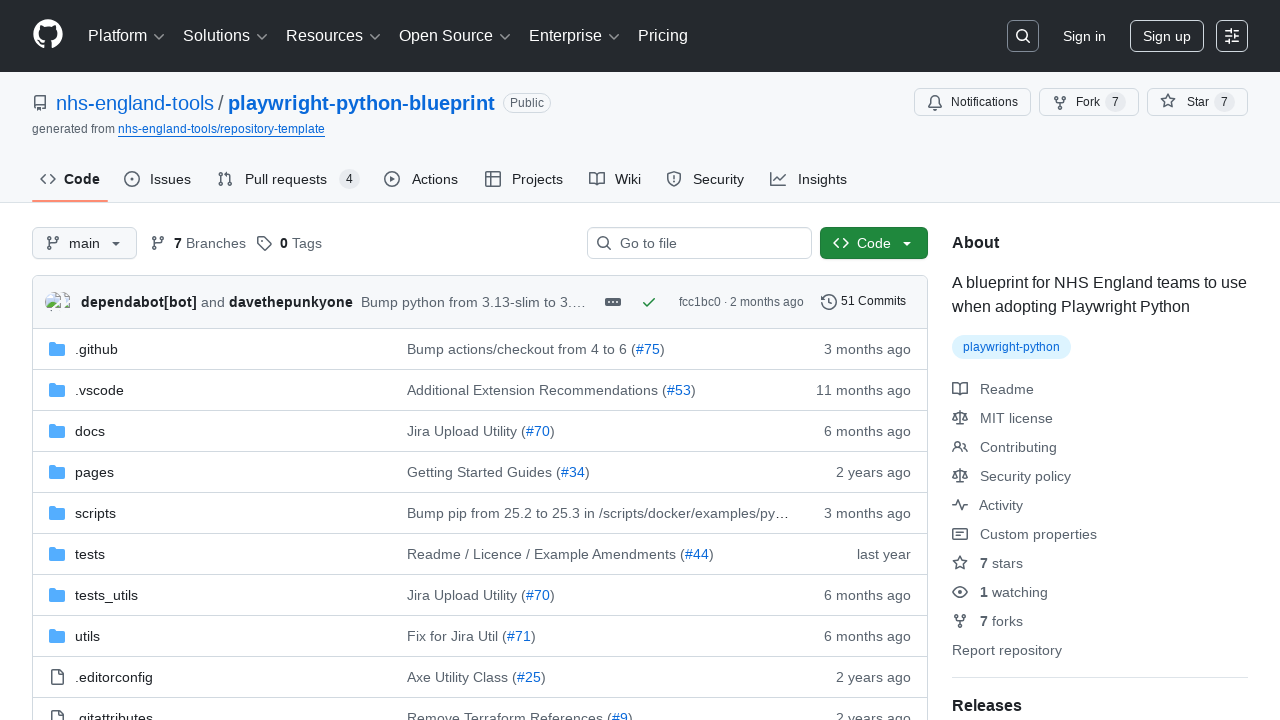

Navigated to GitHub repository
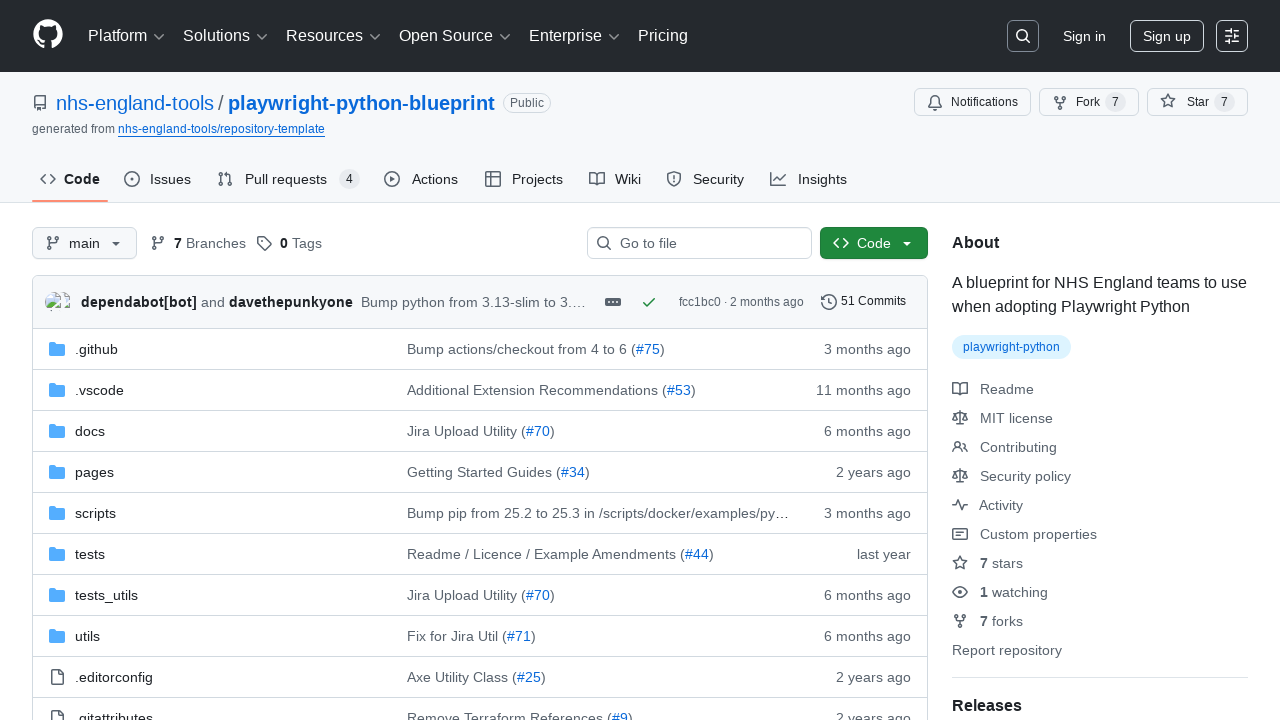

Filled 'Go to file' search box with 'test_example.py' on internal:attr=[placeholder="Go to file"i]
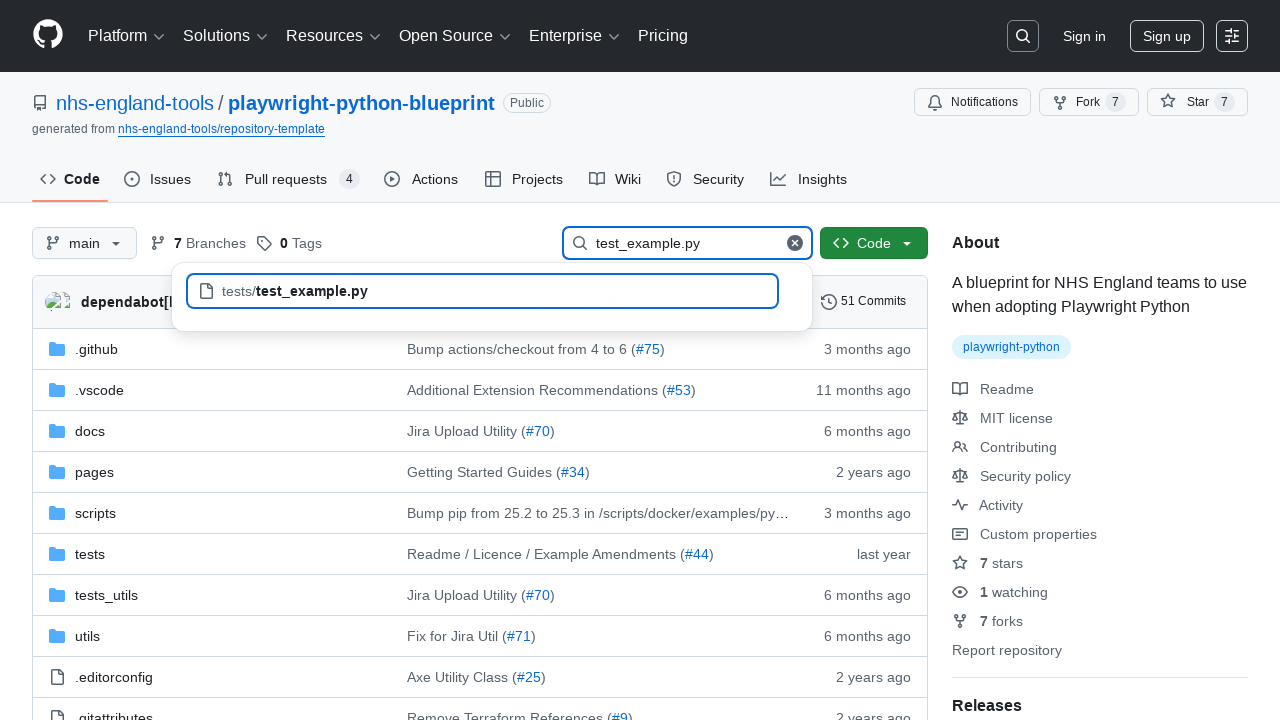

Clicked on search result 'tests/test_example.' from dropdown at (482, 291) on internal:label="tests/test_example."i
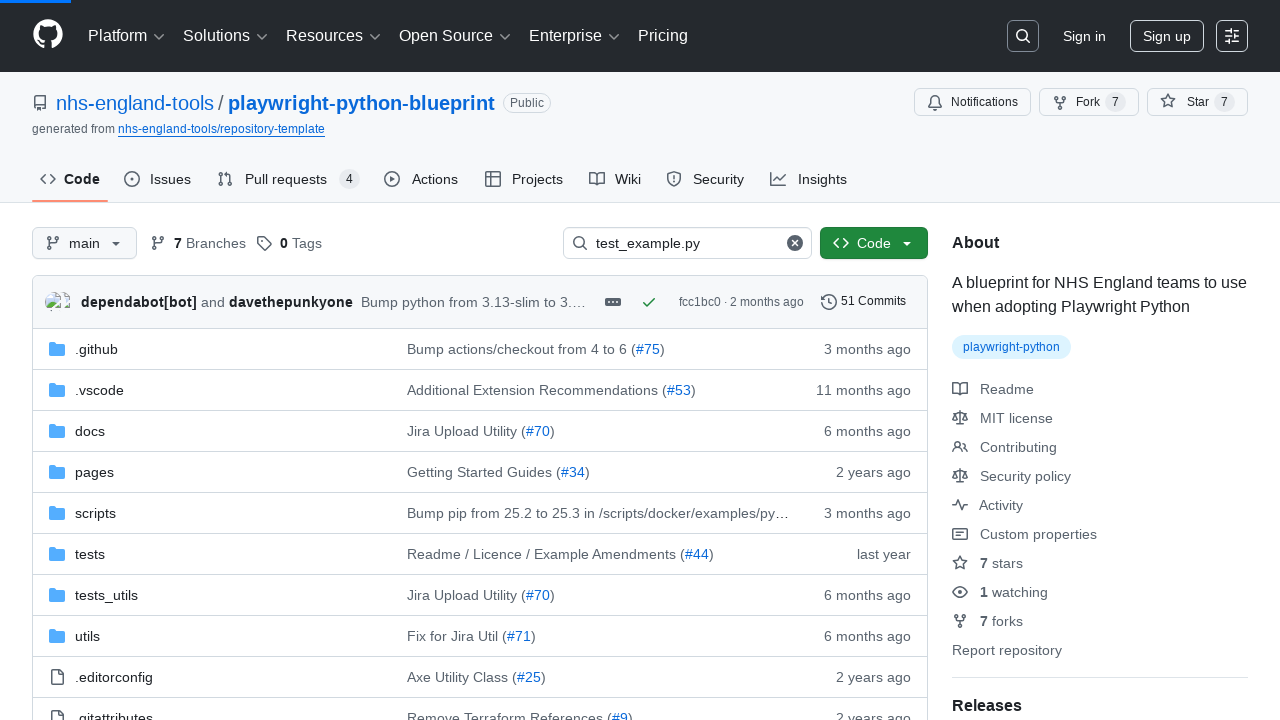

Verified that the file 'test_example.py' is displayed in the file viewer
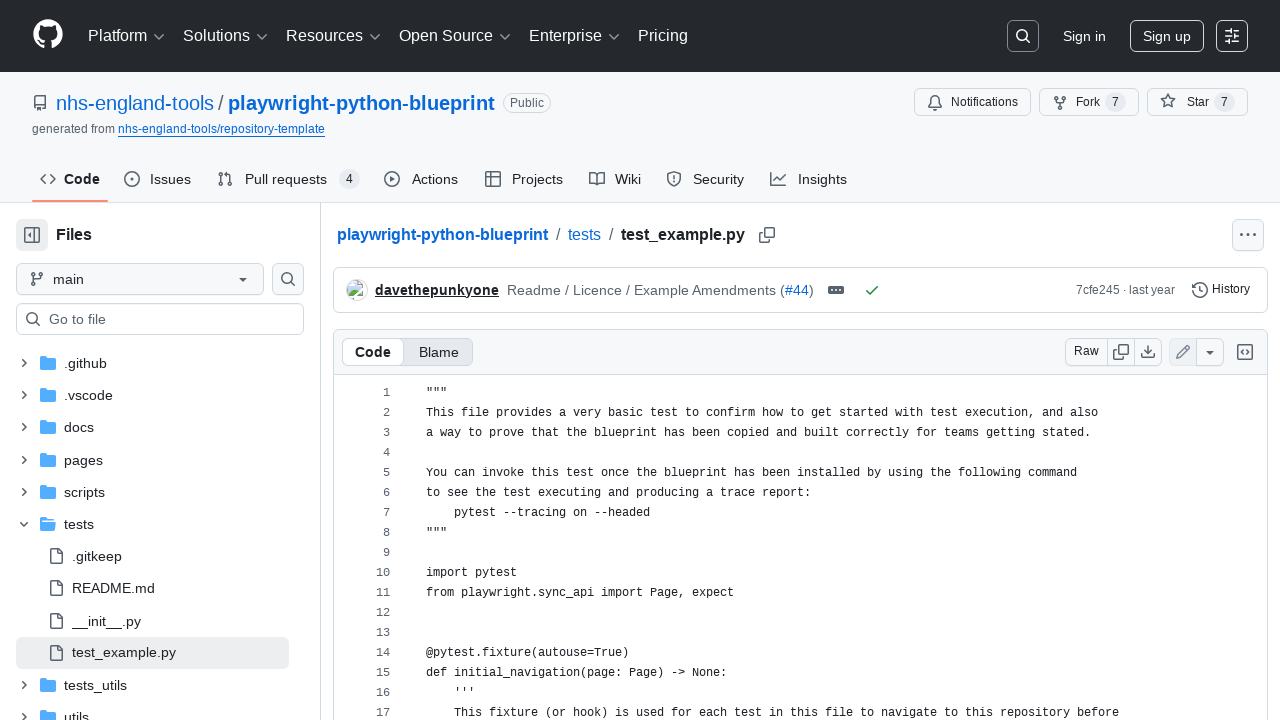

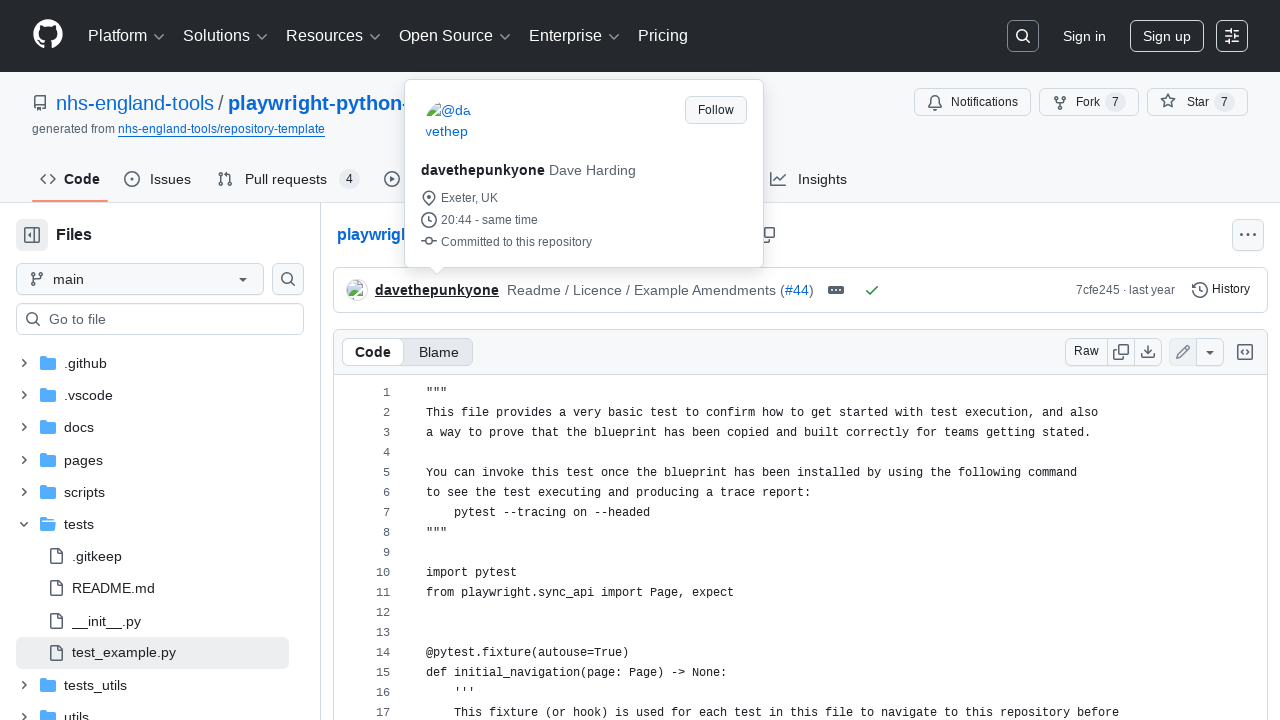